Fills out a form on a test automation practice site using JavaScript execution, entering name, email, phone, and selecting gender and day options

Starting URL: https://testautomationpractice.blogspot.com/

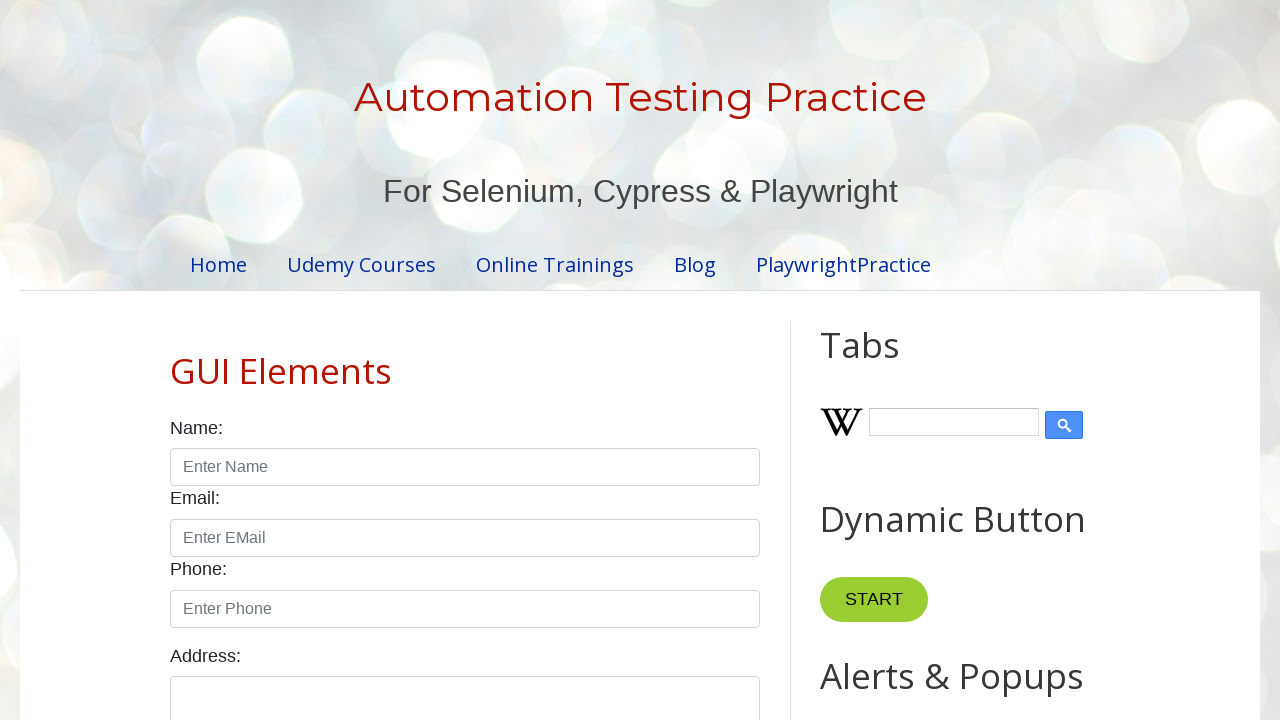

Filled name field with 'John' using JavaScript execution
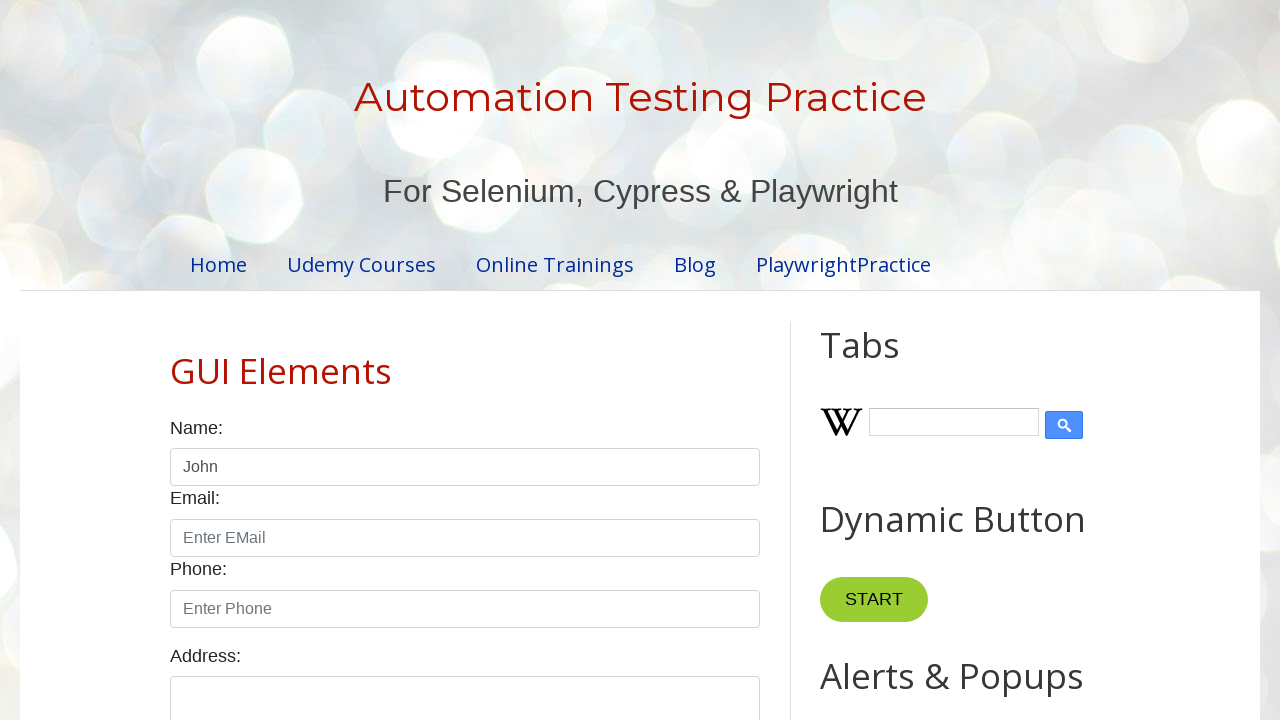

Filled email field with 'testuser2024@example.com' using JavaScript execution
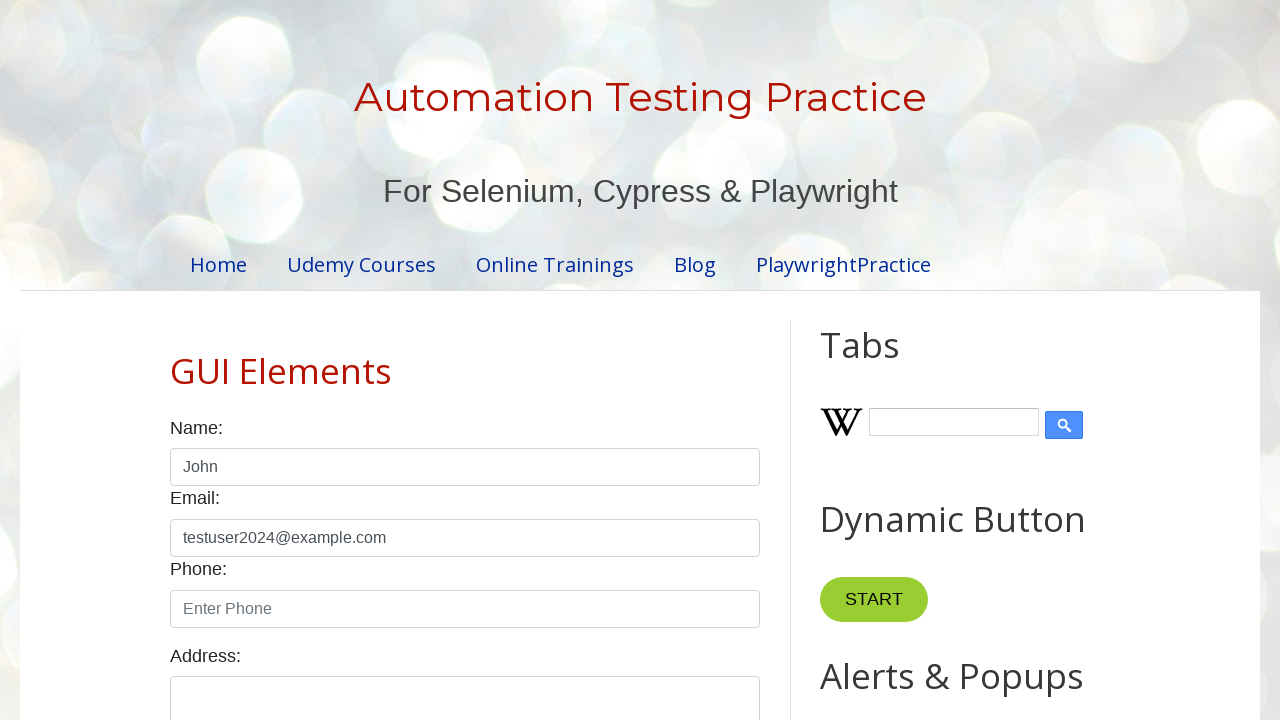

Filled phone field with '5551234567' using JavaScript execution
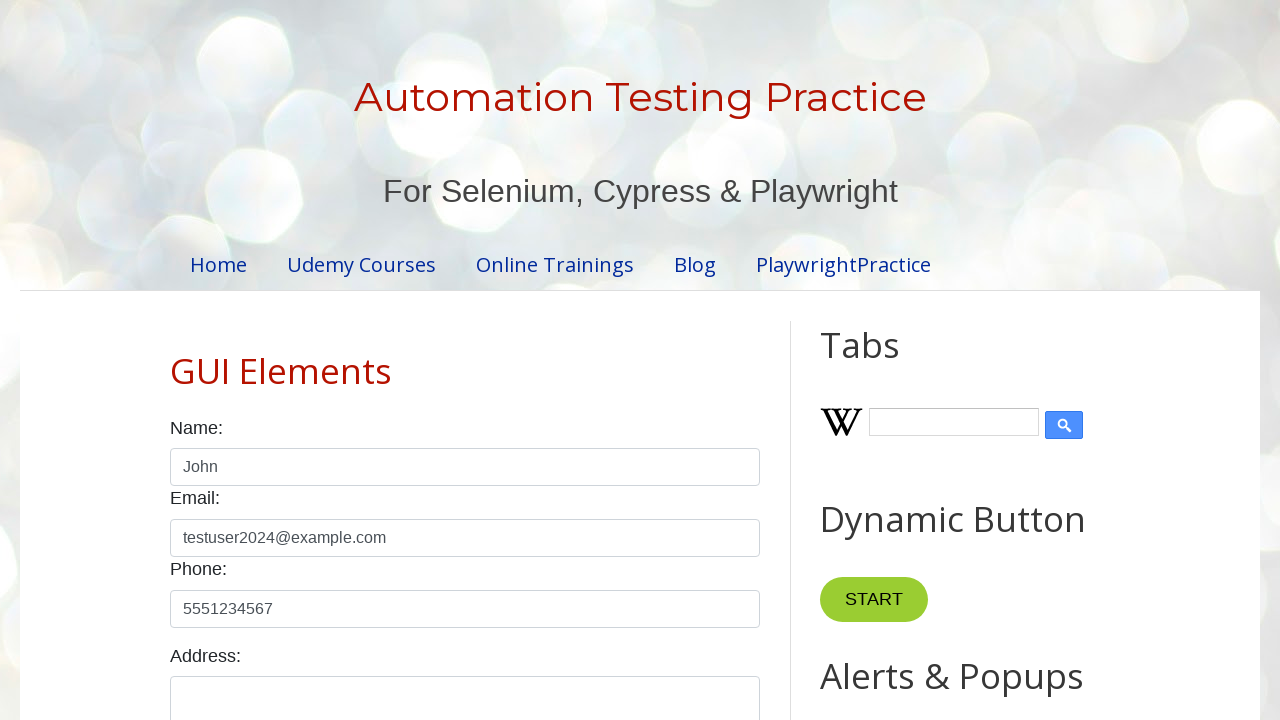

Selected male gender option using JavaScript execution
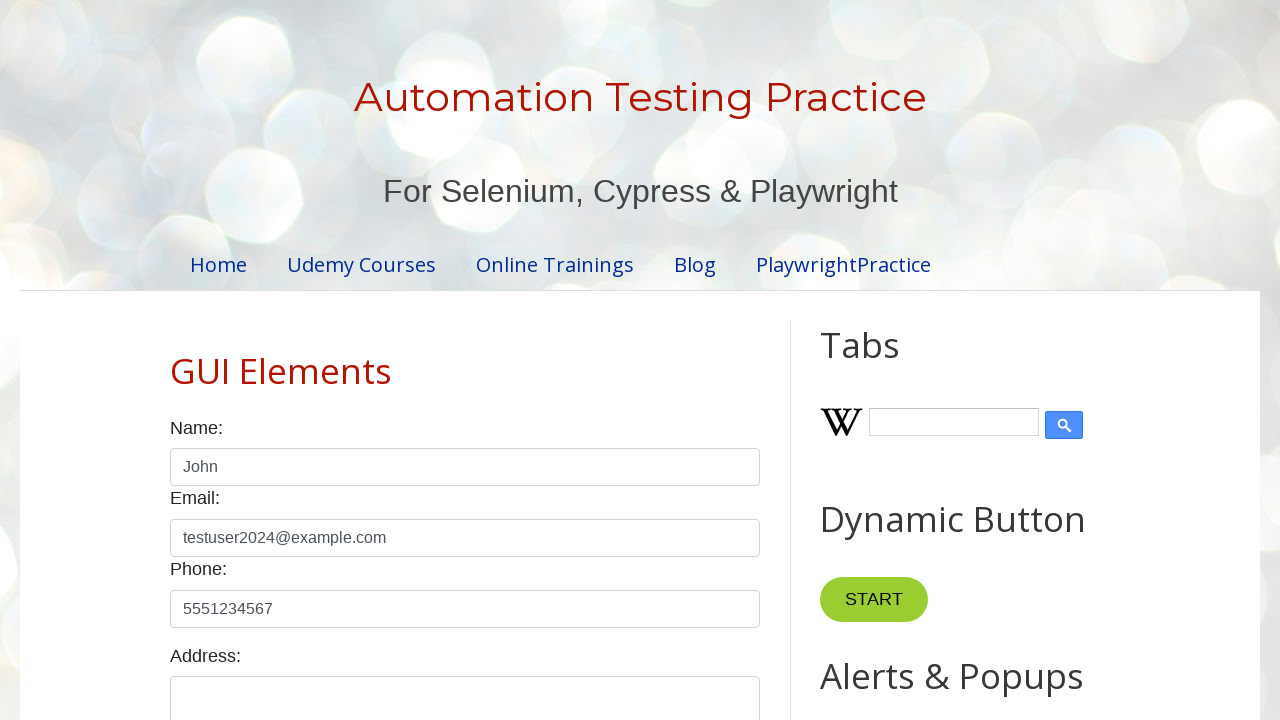

Selected Sunday day option using JavaScript execution
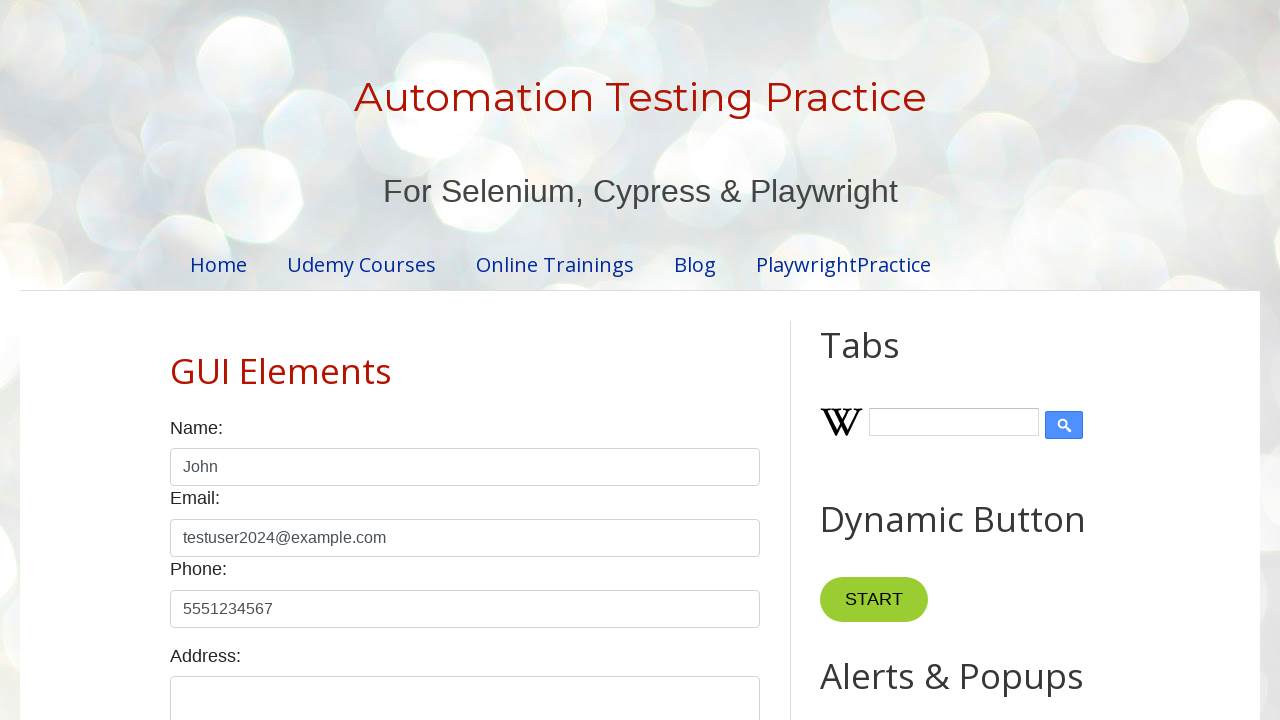

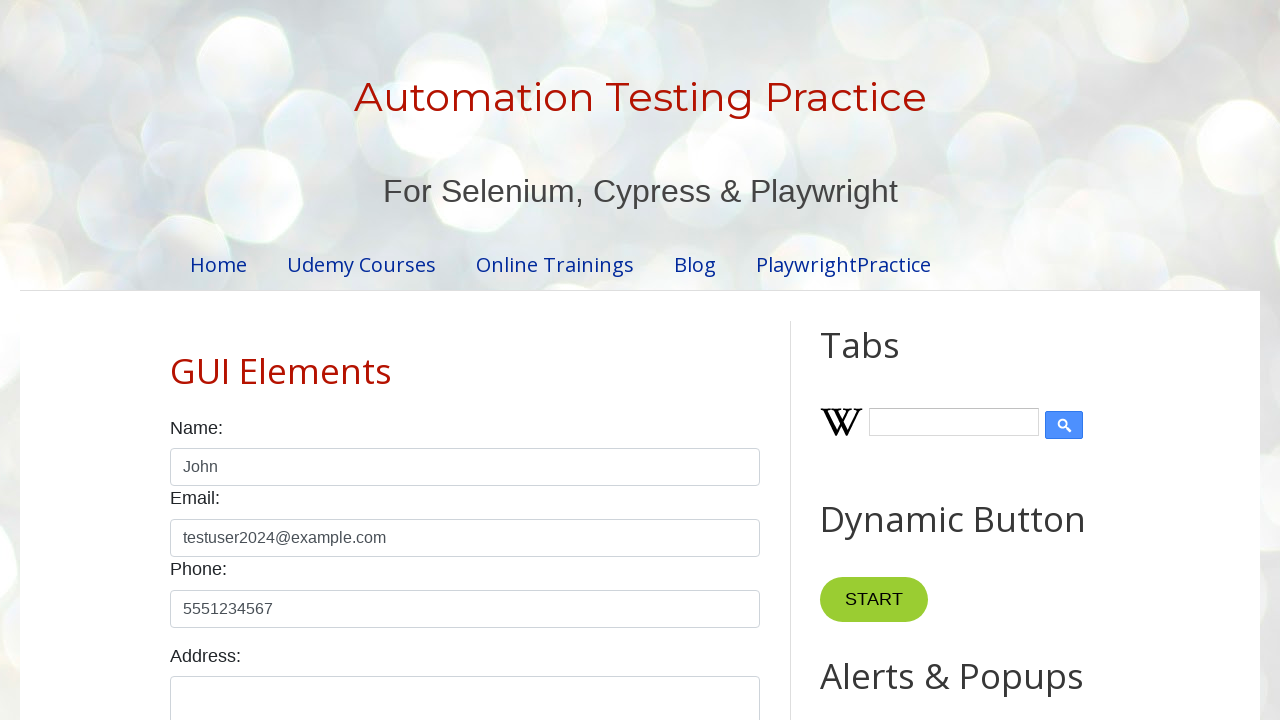